Opens the Flipkart e-commerce website and maximizes the browser window. This is a basic browser automation test that verifies the page loads successfully.

Starting URL: https://www.flipkart.com

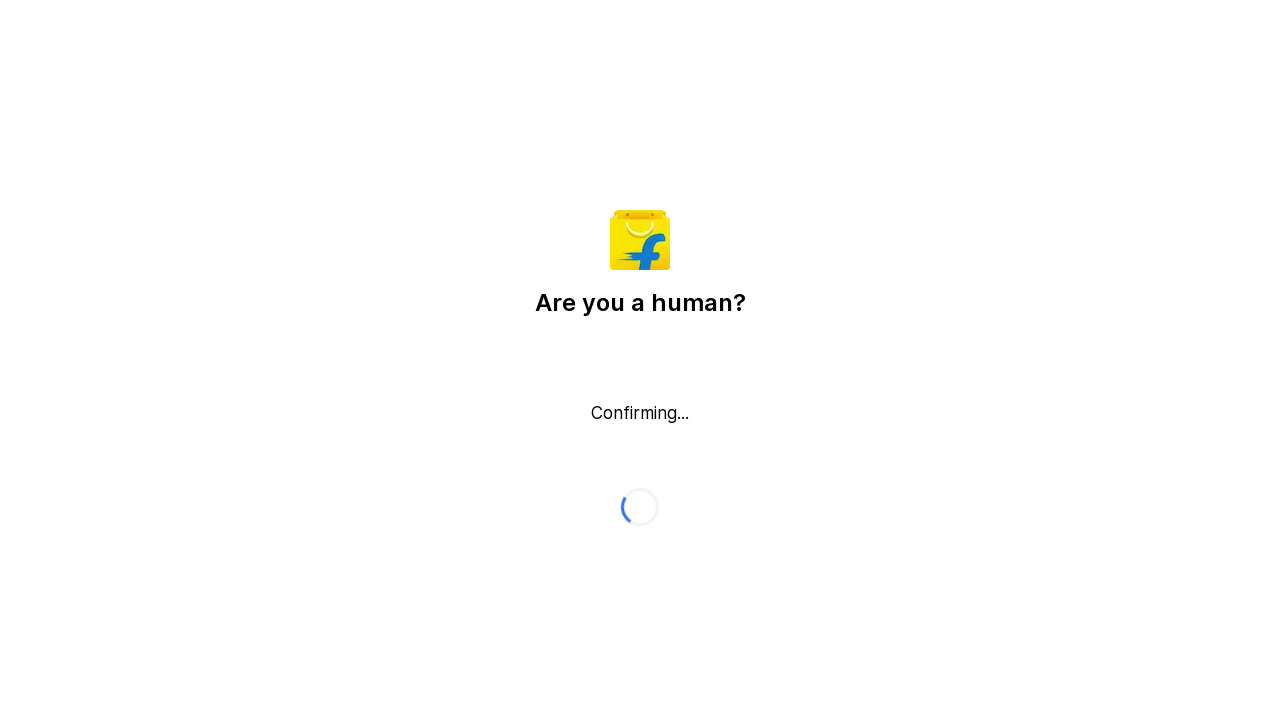

Set browser viewport to 1920x1080 (maximized)
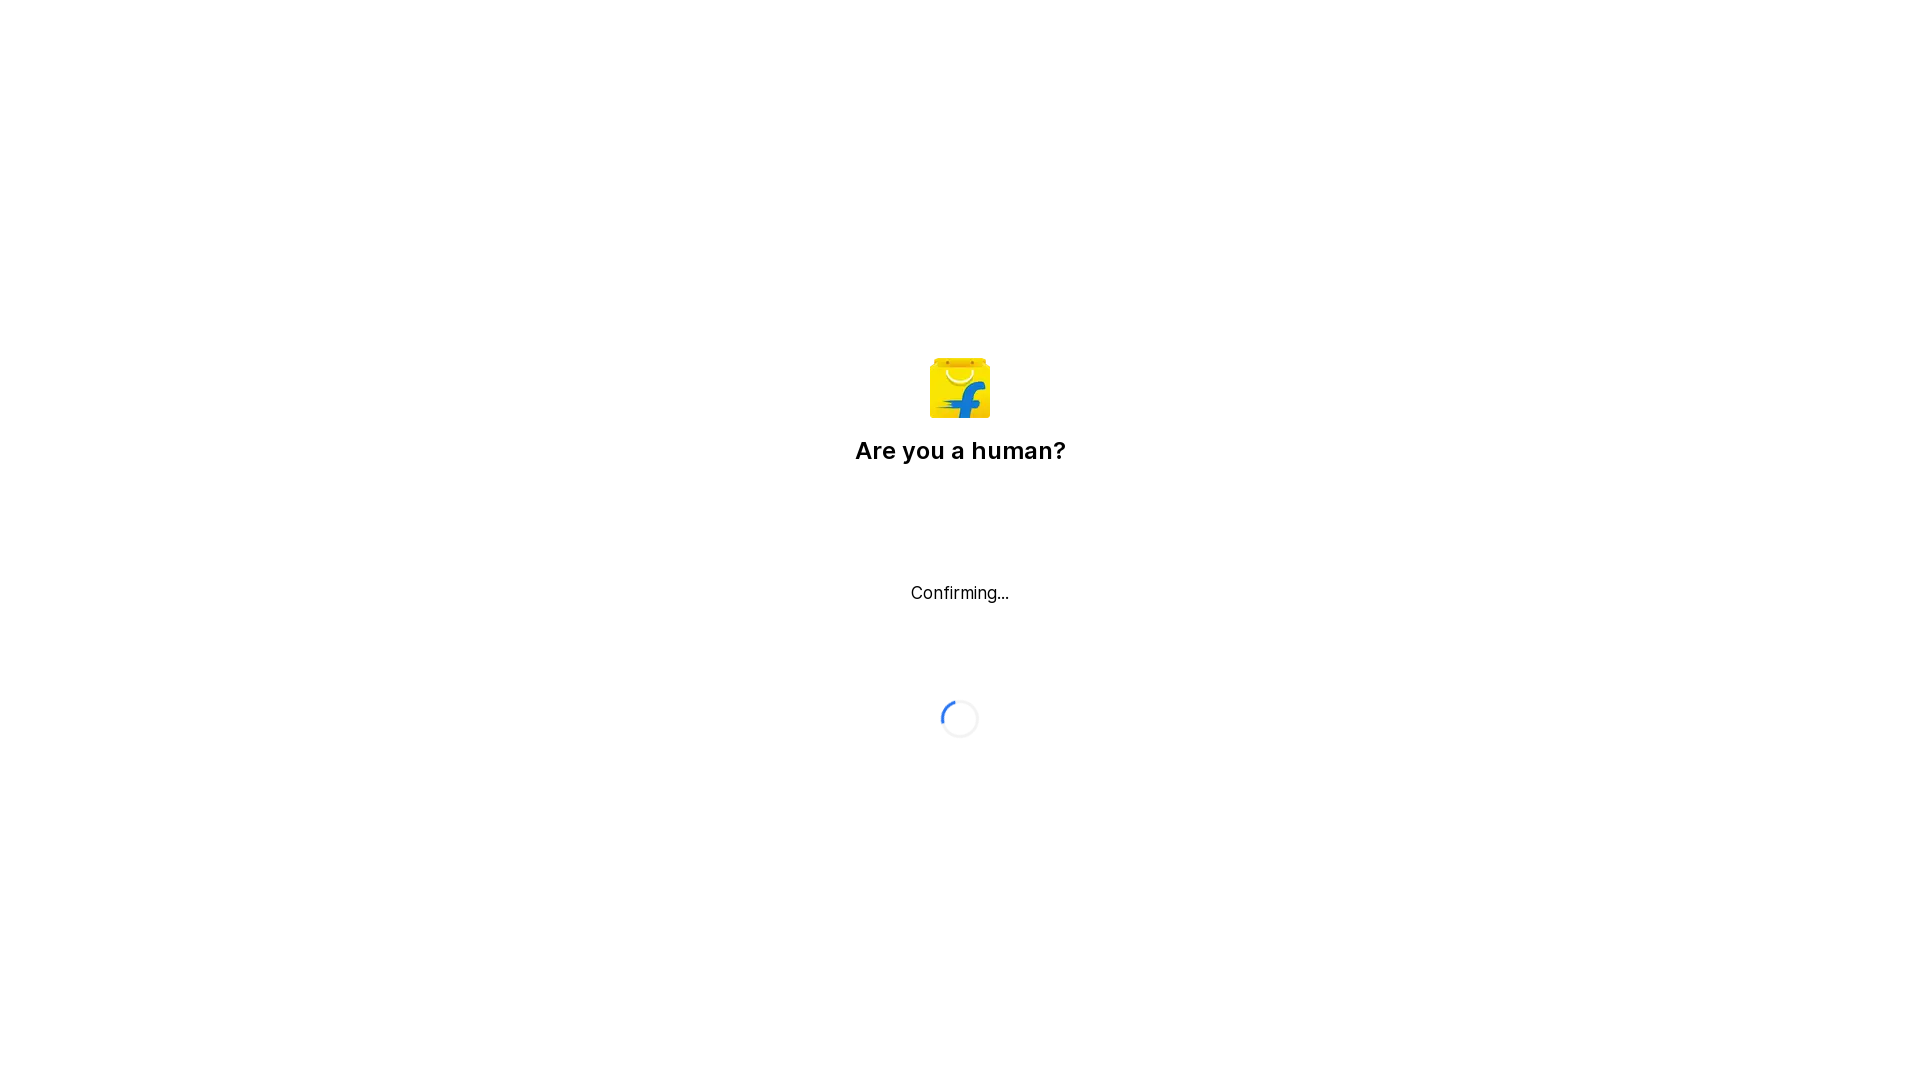

Flipkart page loaded successfully (DOM content ready)
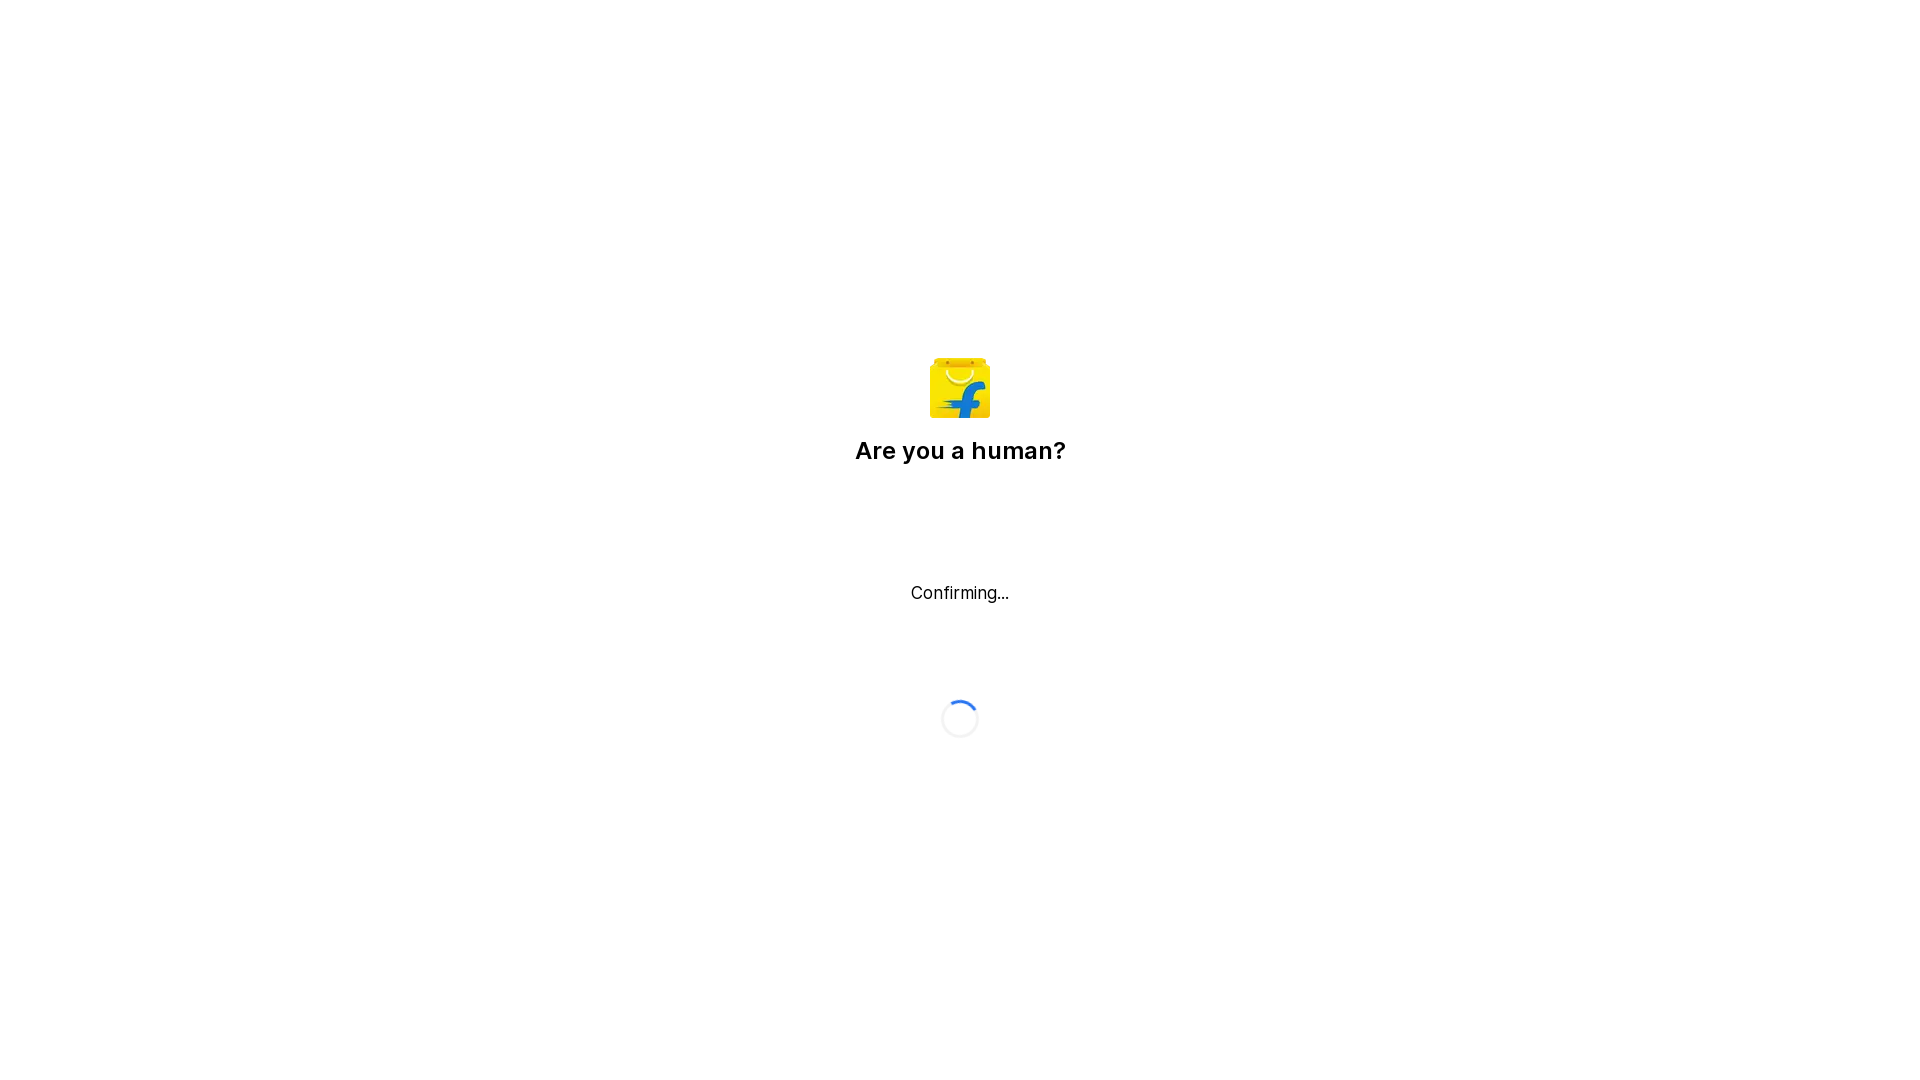

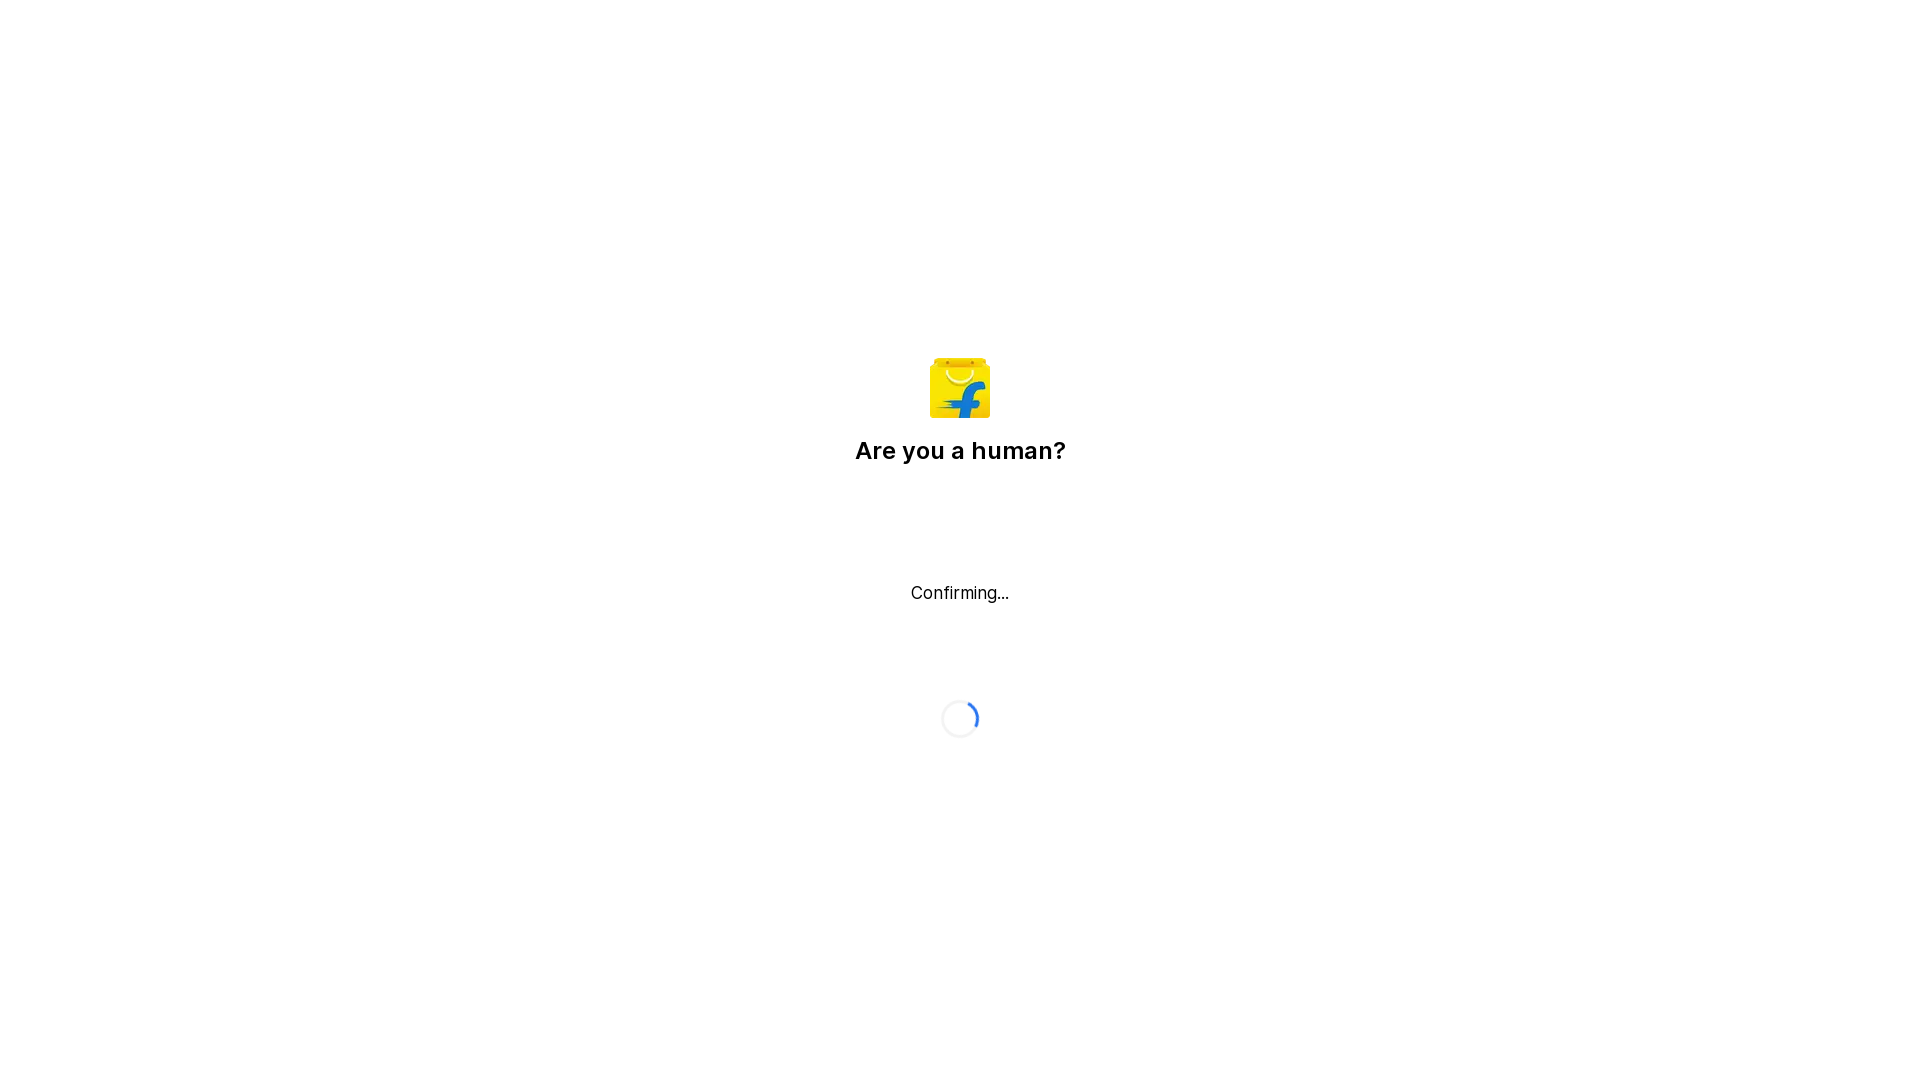